Tests that clicking the Due column header sorts the table values in ascending order by verifying the numerical values are properly sorted.

Starting URL: http://the-internet.herokuapp.com/tables

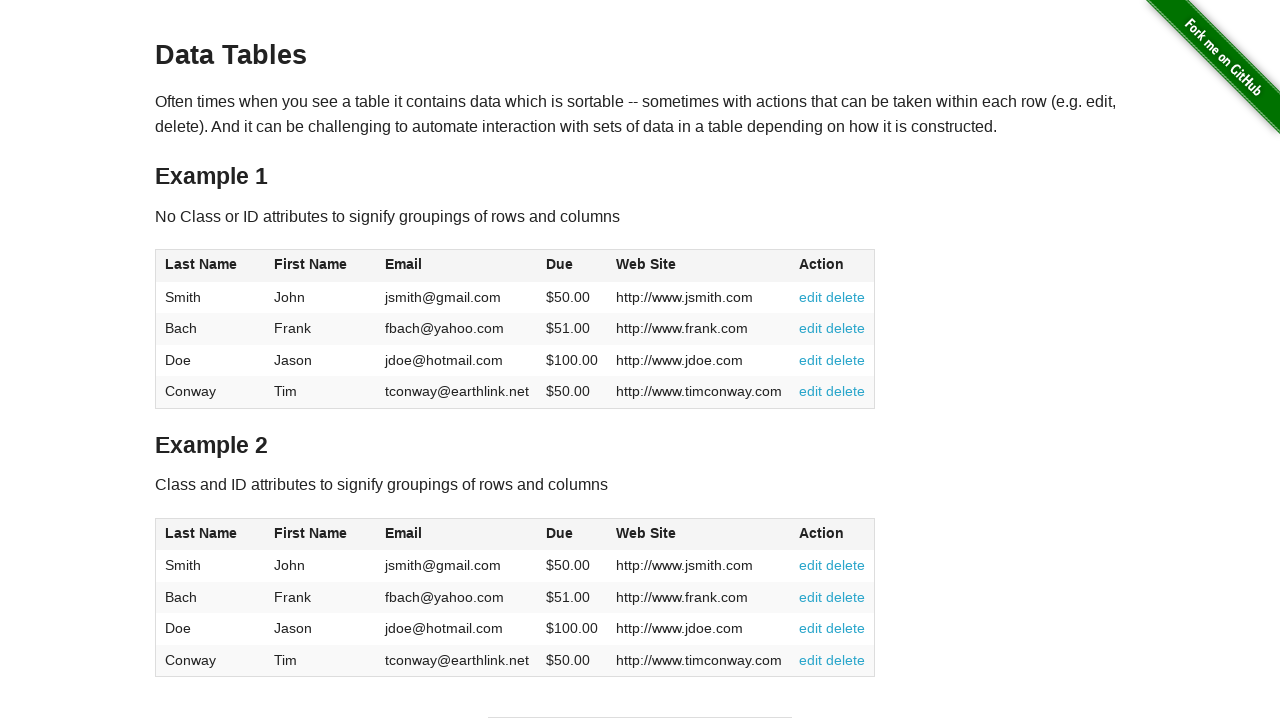

Clicked Due column header to sort in ascending order at (572, 266) on #table1 thead tr th:nth-of-type(4)
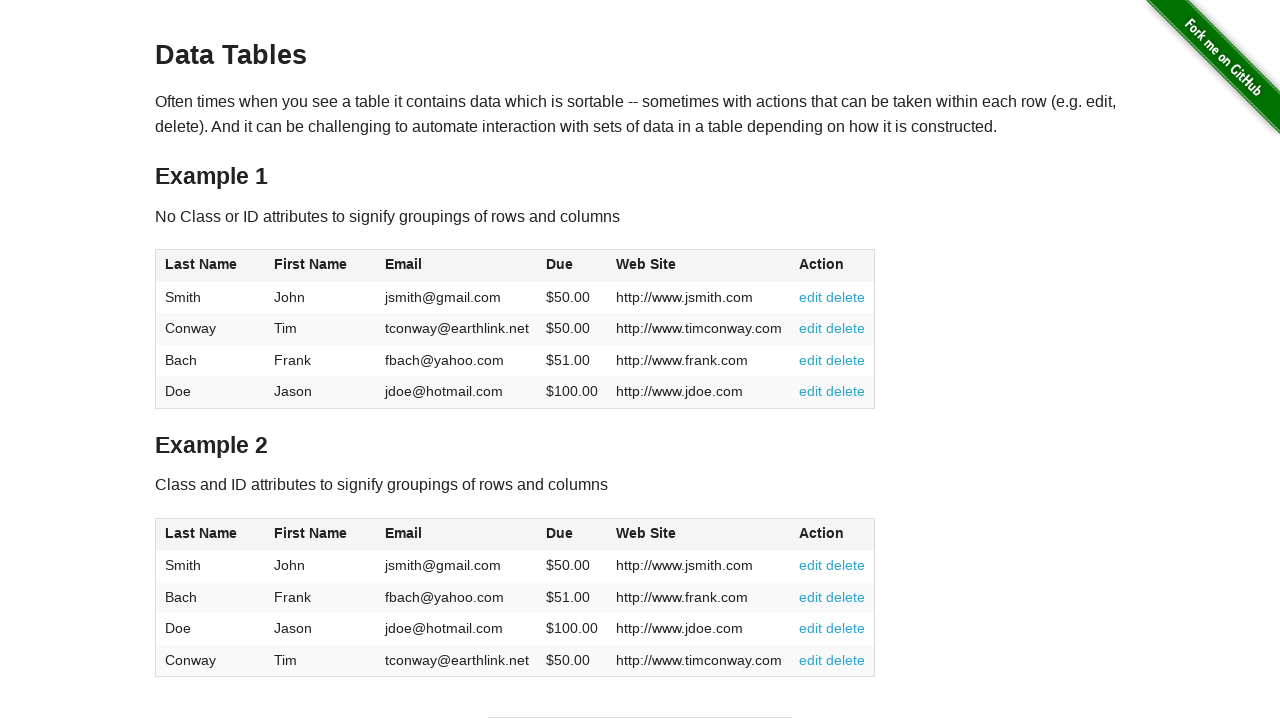

Due column data loaded and table is displayed
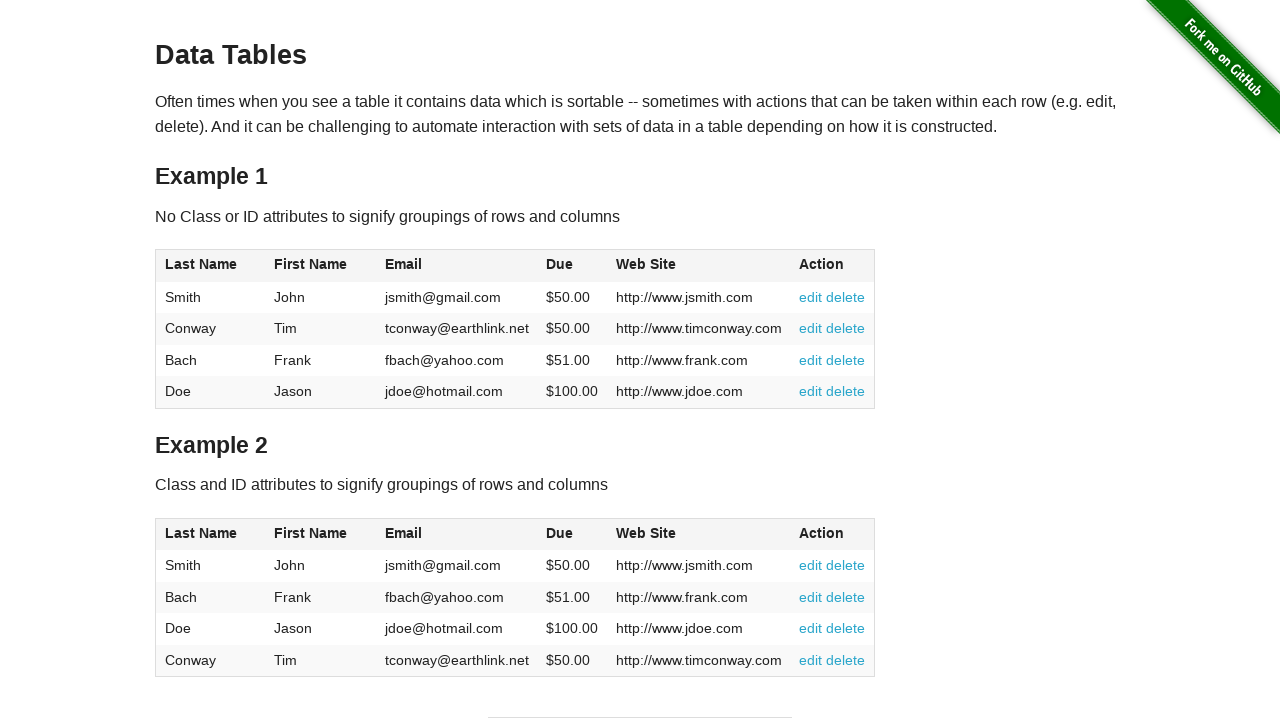

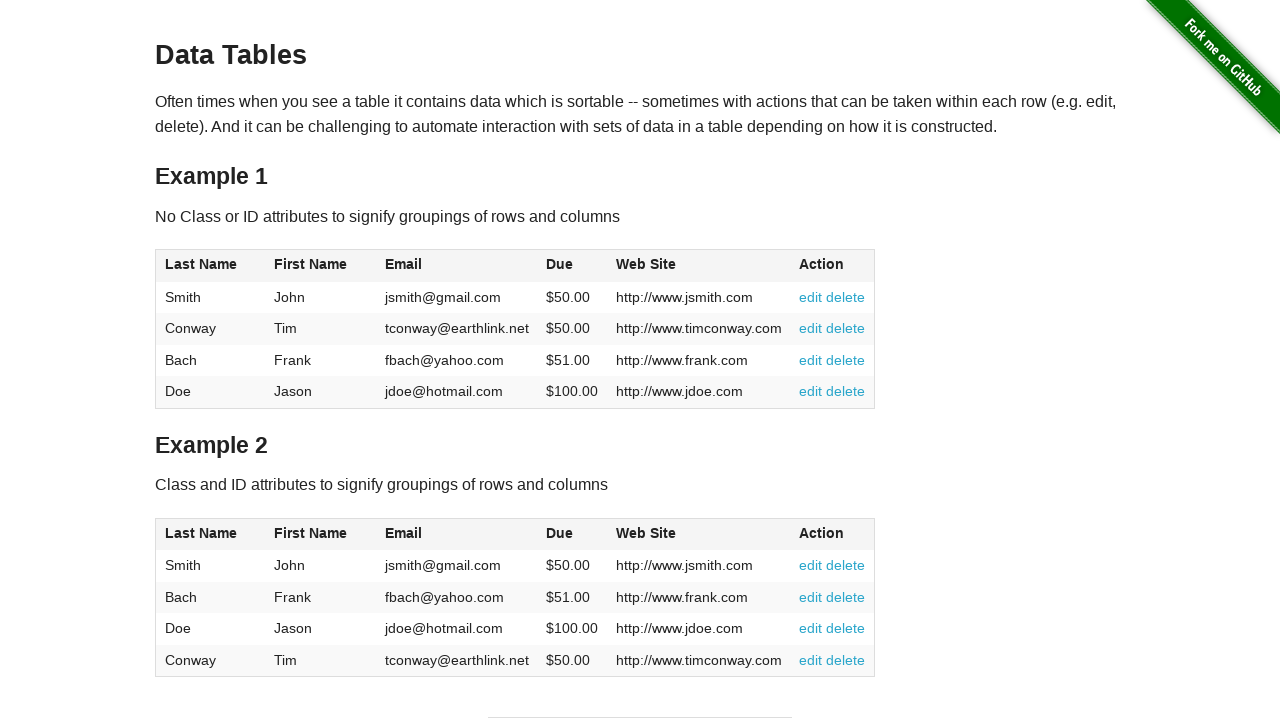